Tests drag-and-drop functionality by dragging an element to a drop target within an iframe, then performs a right-click context menu action on a link

Starting URL: https://jqueryui.com/droppable/

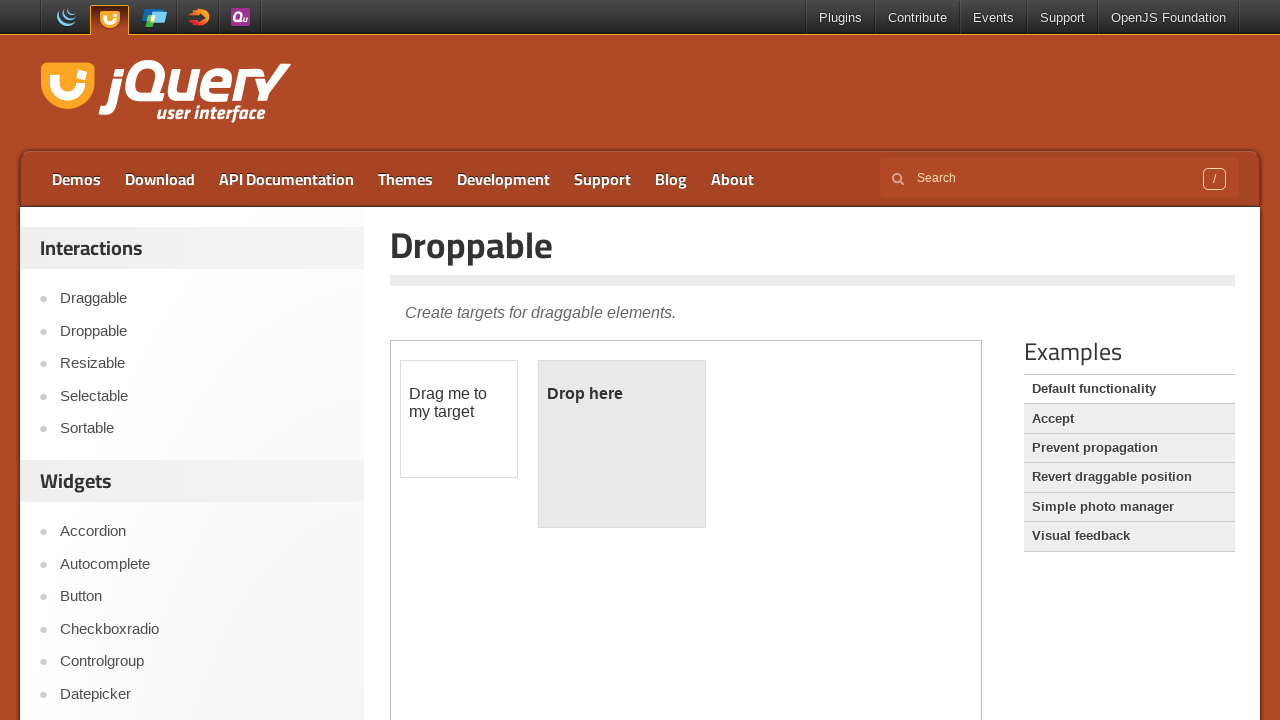

Located the iframe containing drag-drop elements
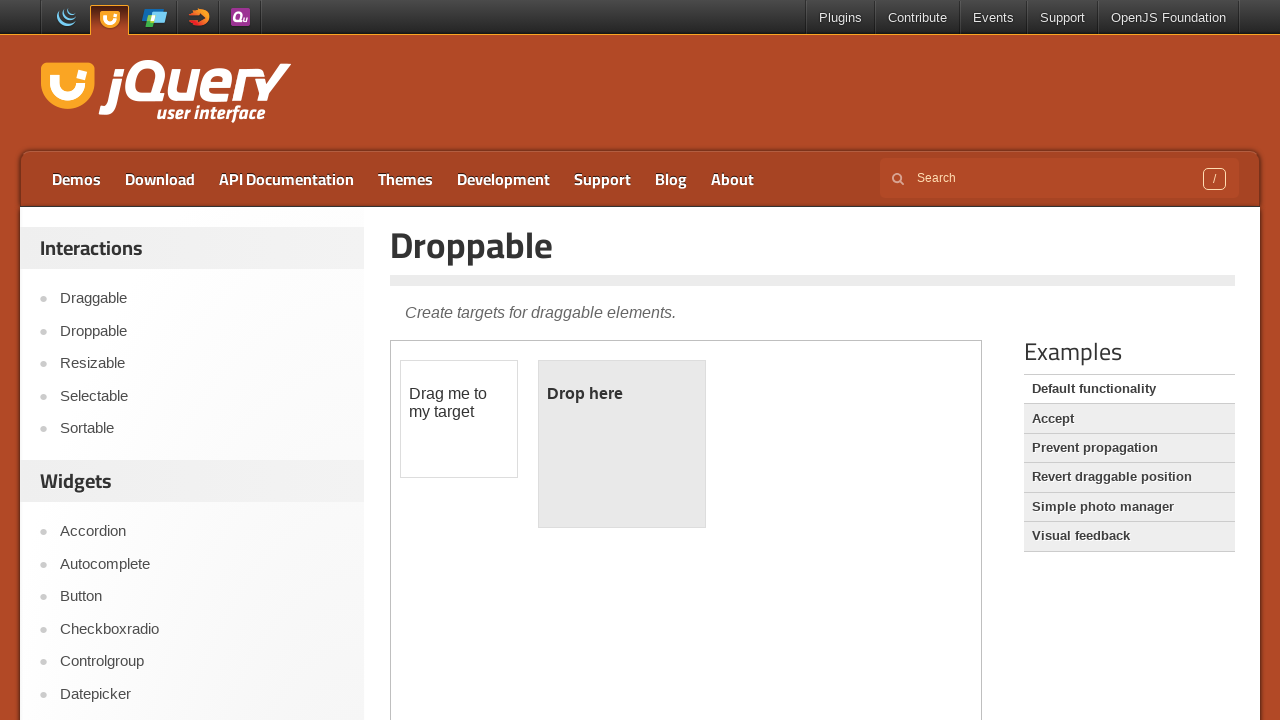

Located the draggable element within iframe
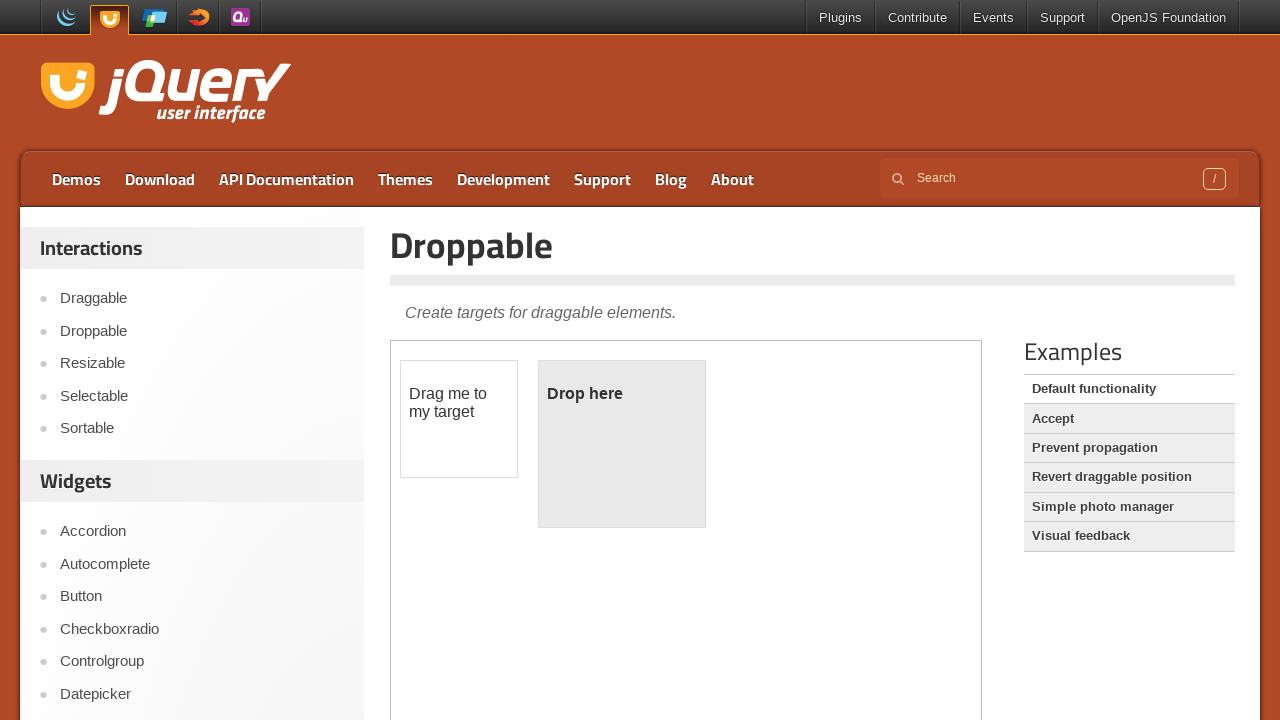

Located the droppable element within iframe
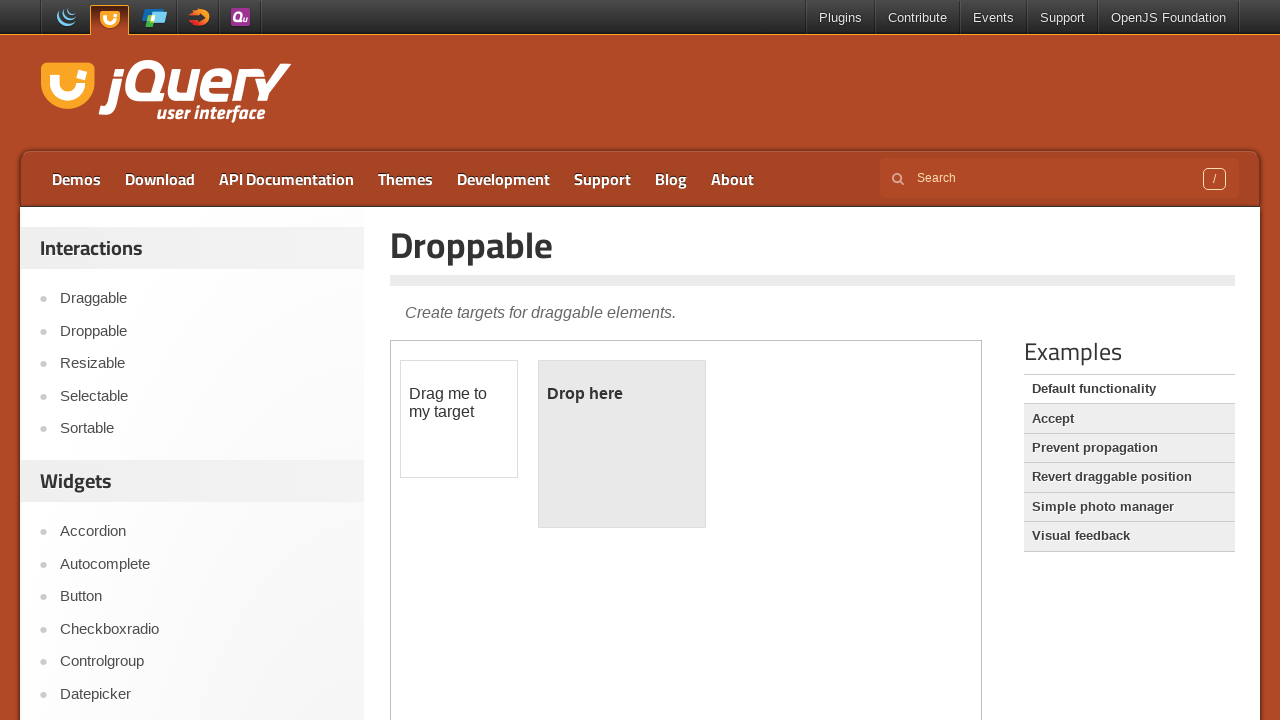

Dragged the draggable element to the droppable target at (622, 444)
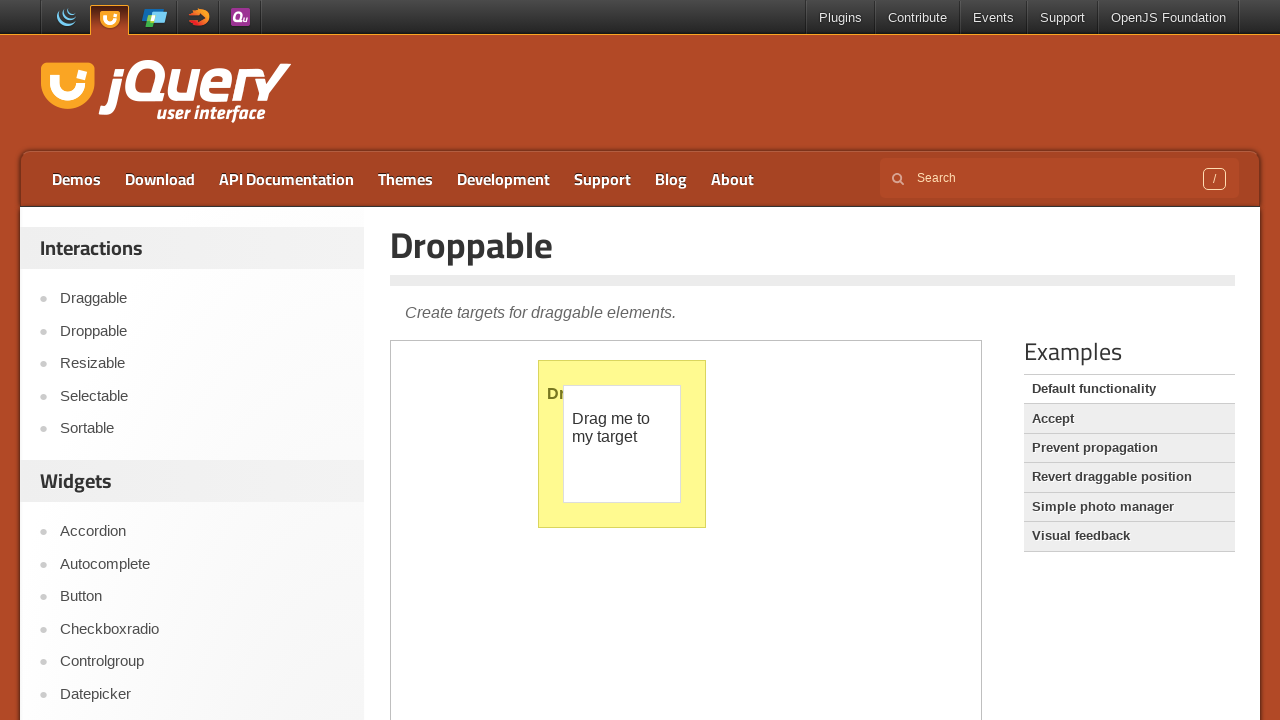

Reloaded the page
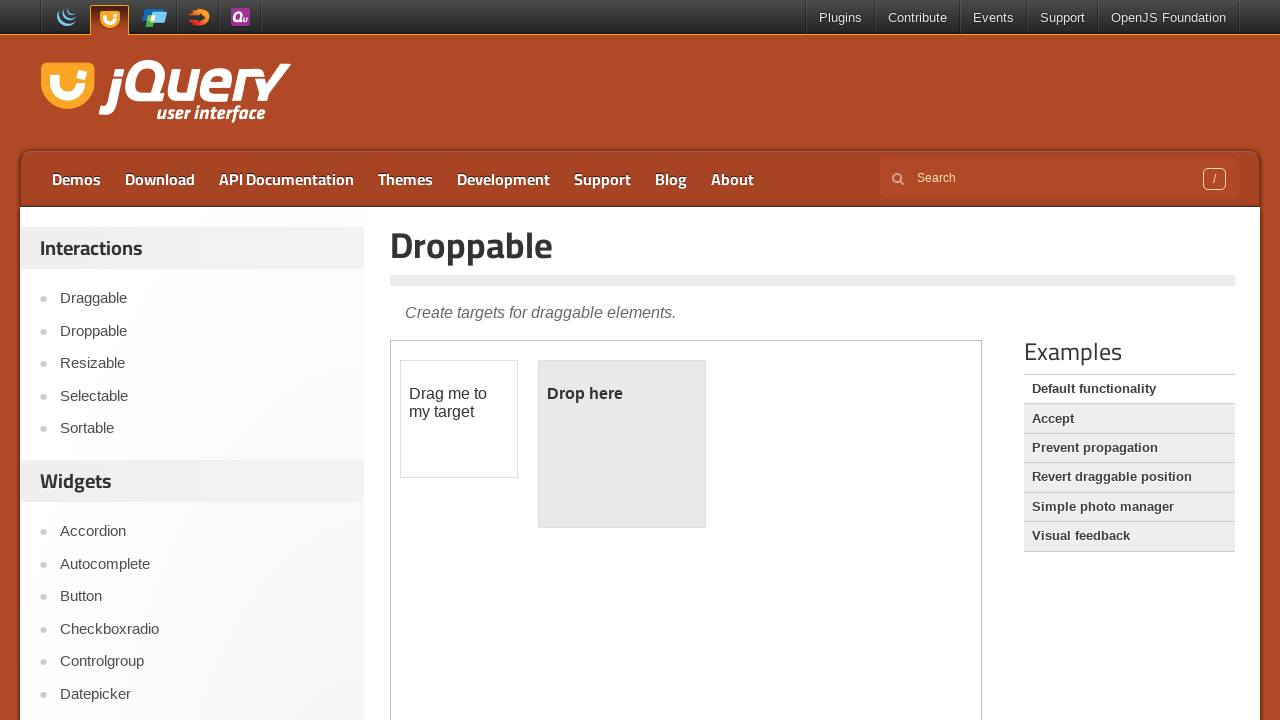

Located the Droppable link in main content
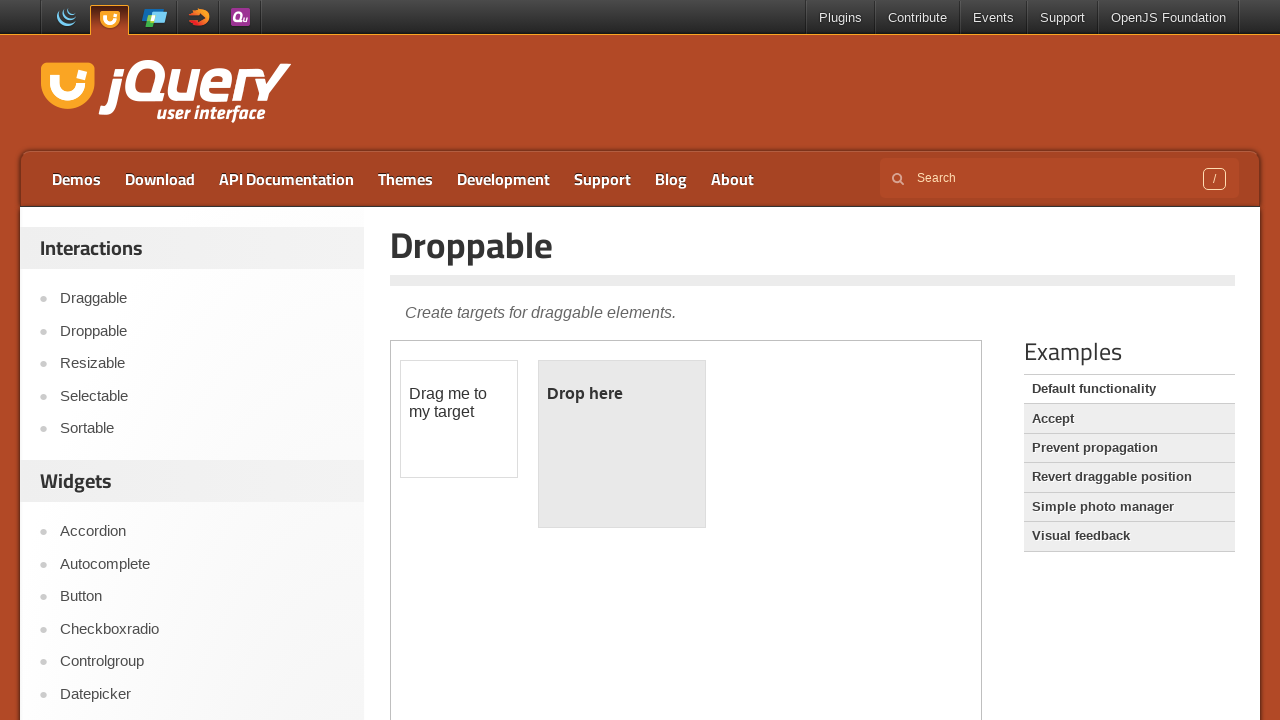

Right-clicked on the Droppable link to open context menu at (813, 245) on text=Droppable >> nth=0
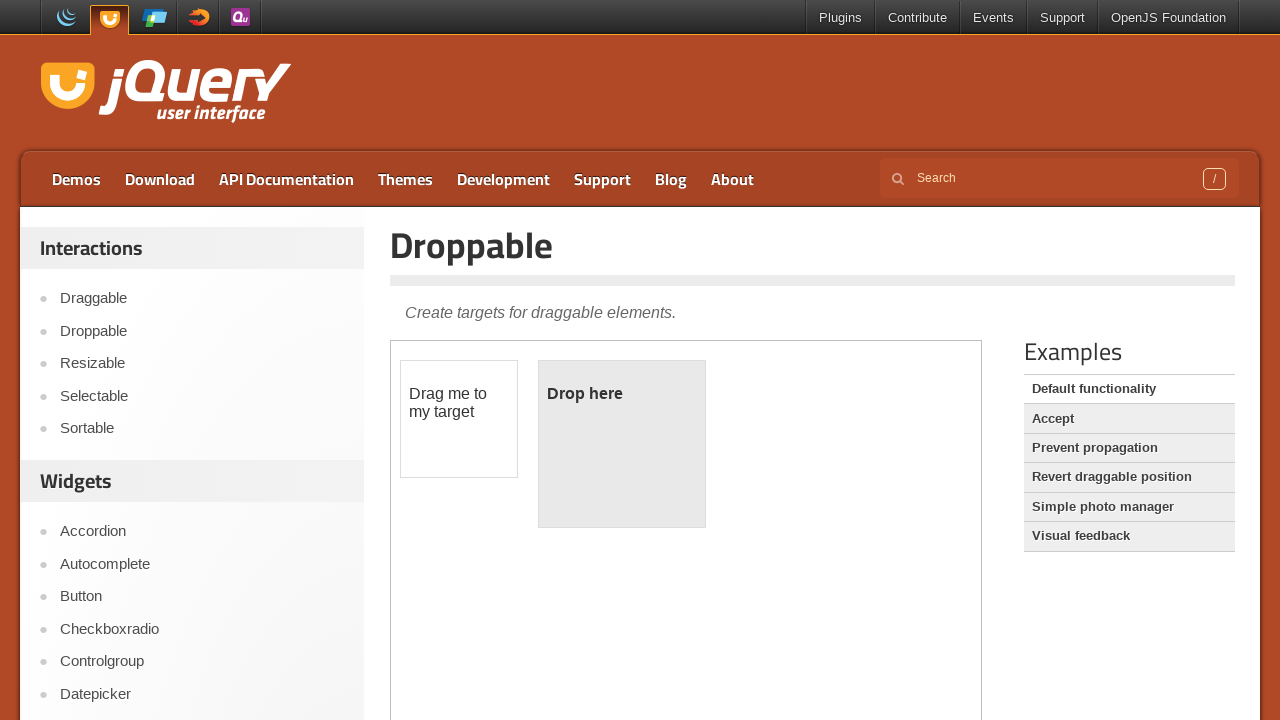

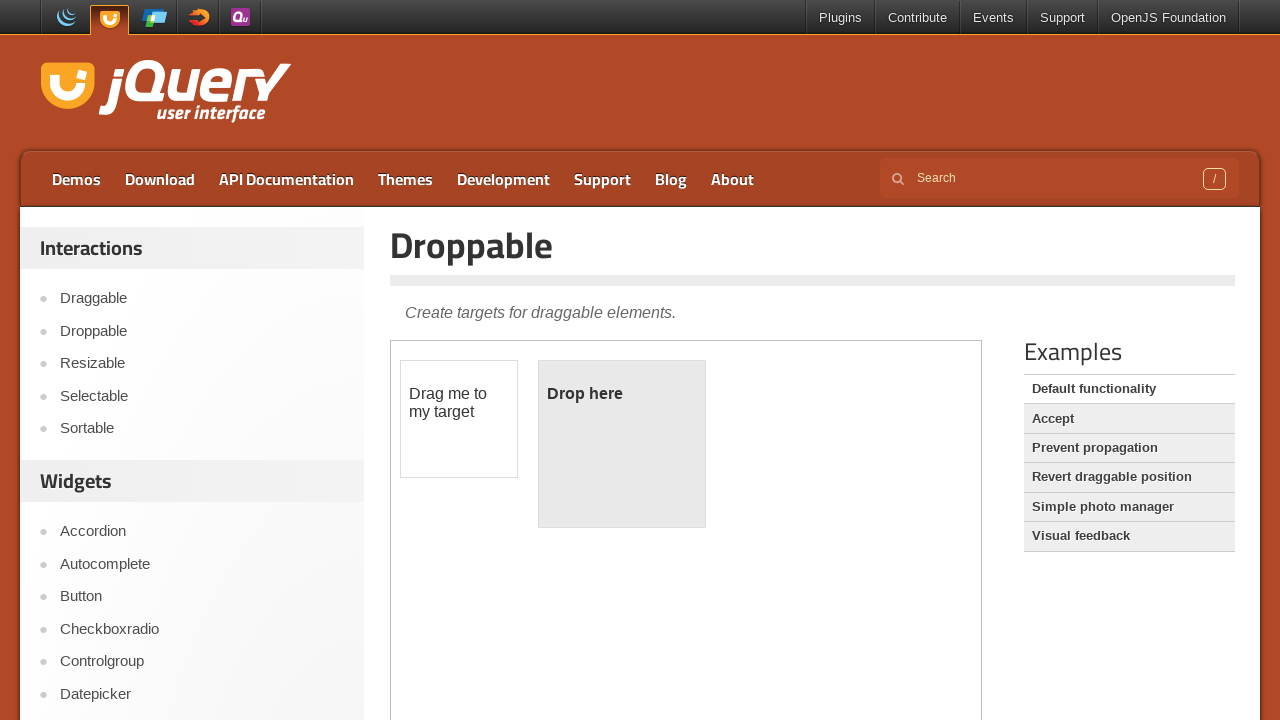